Simple test that navigates to Verizon's homepage and verifies the page loads by checking the title is present

Starting URL: https://www.verizon.com/

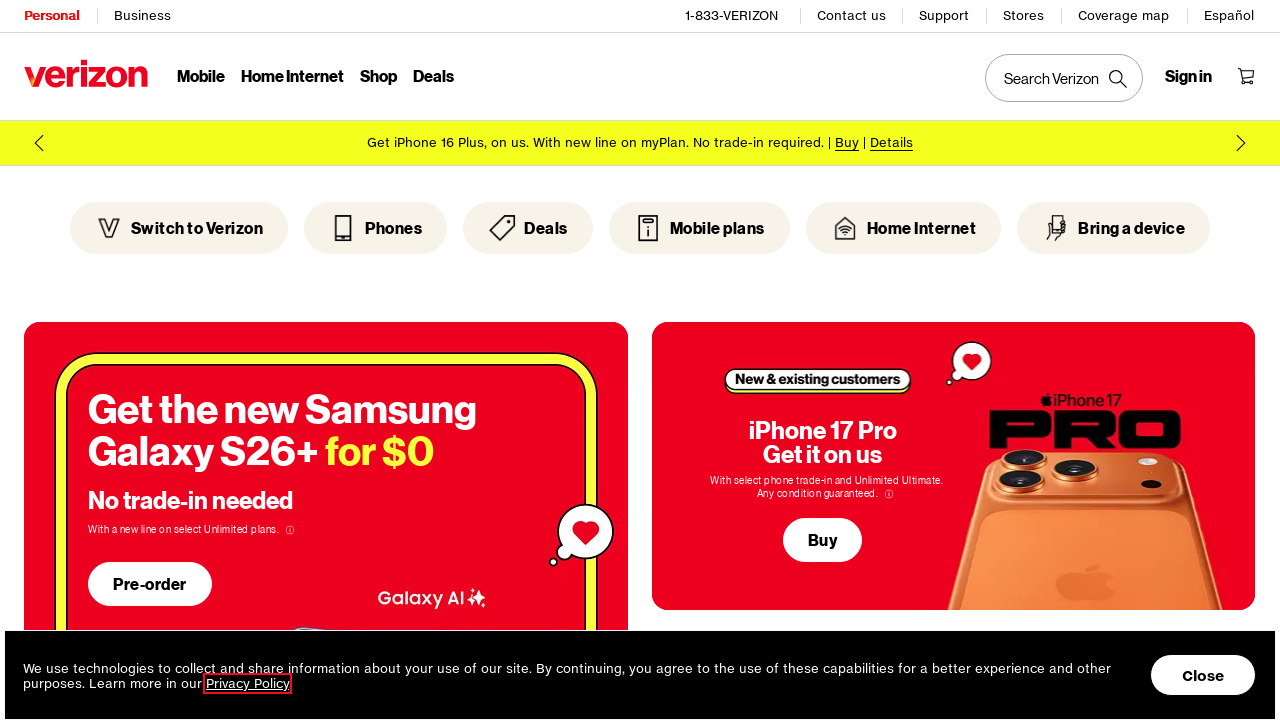

Waited for page to reach domcontentloaded state
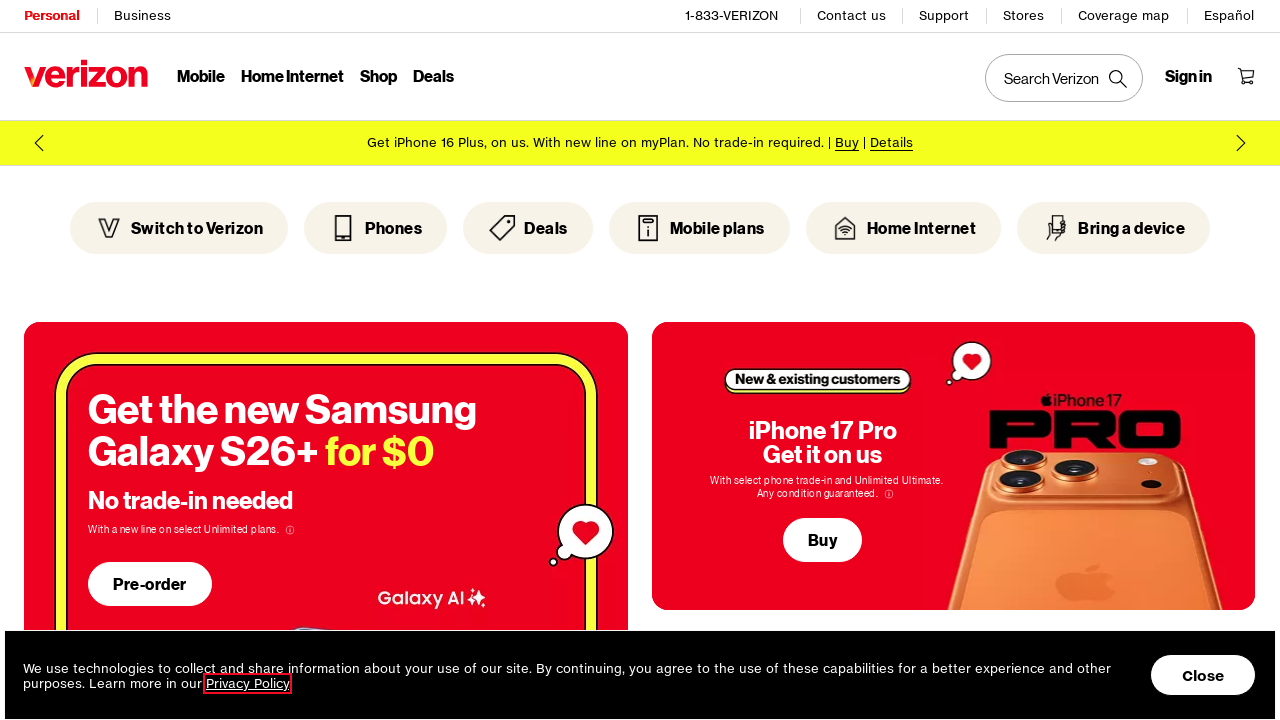

Retrieved page title: 'Verizon: Wireless, Internet, TV and Phone Services | Official Site'
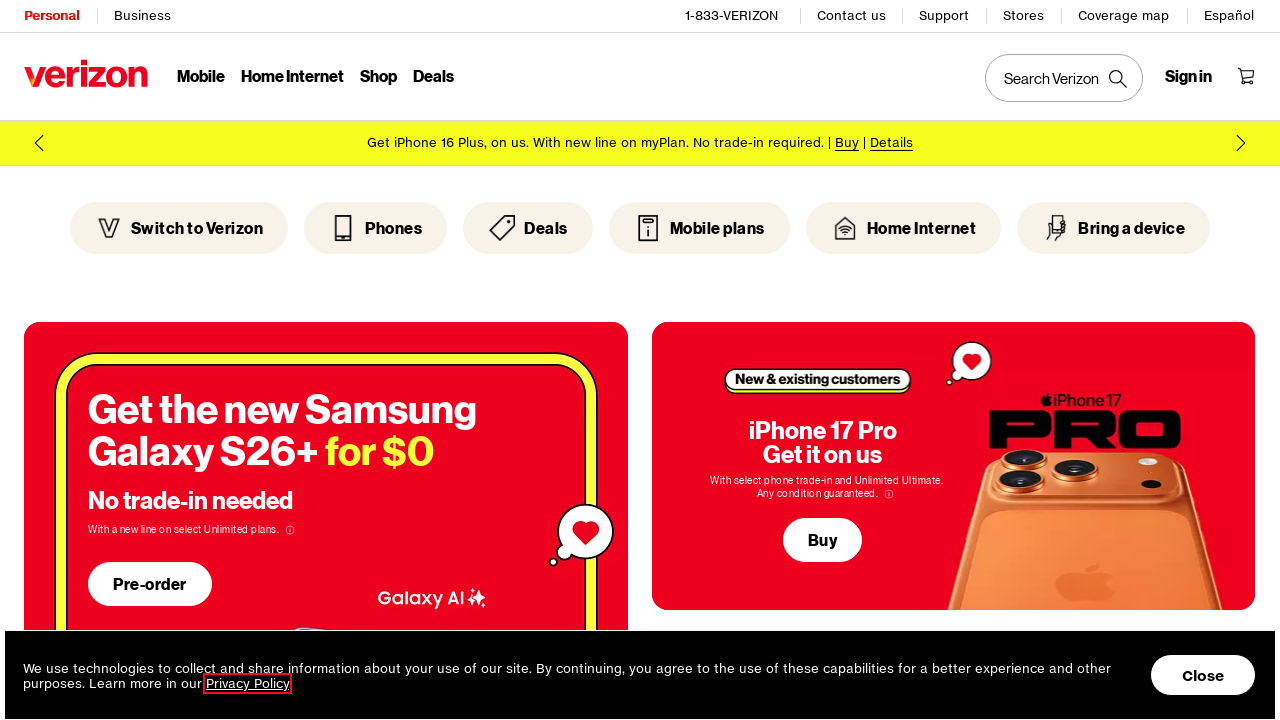

Verified that page title is not empty
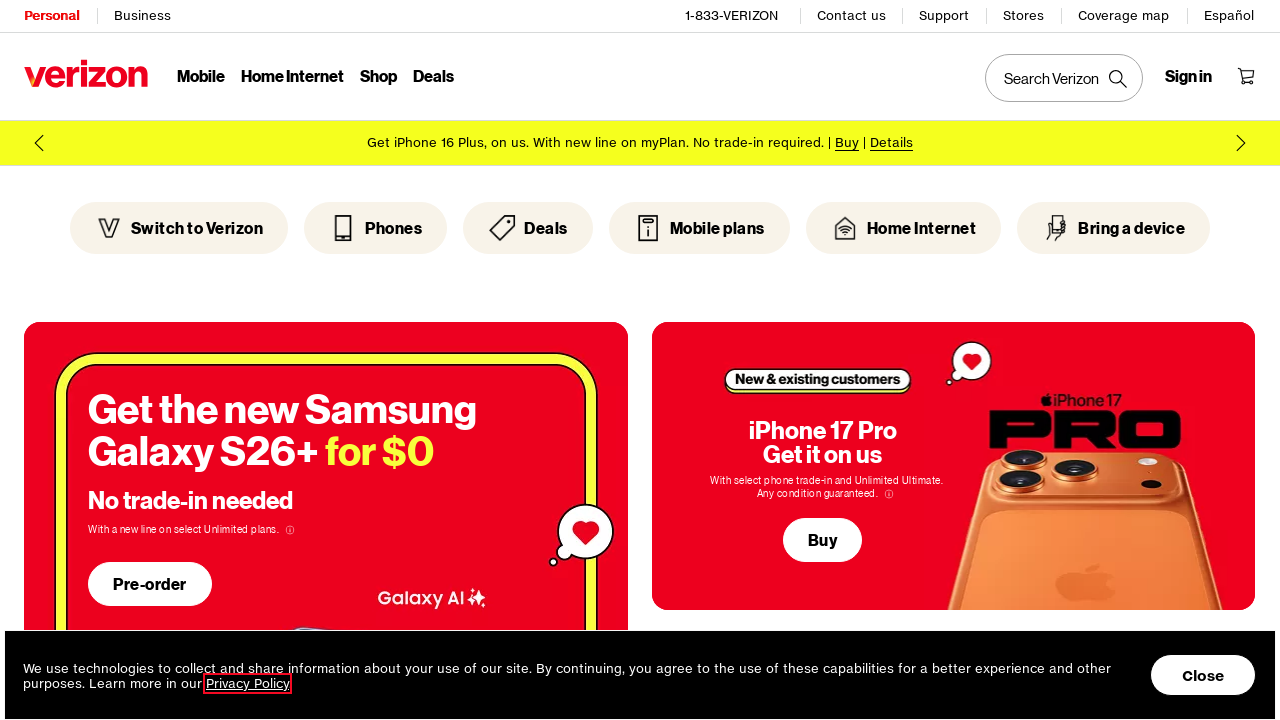

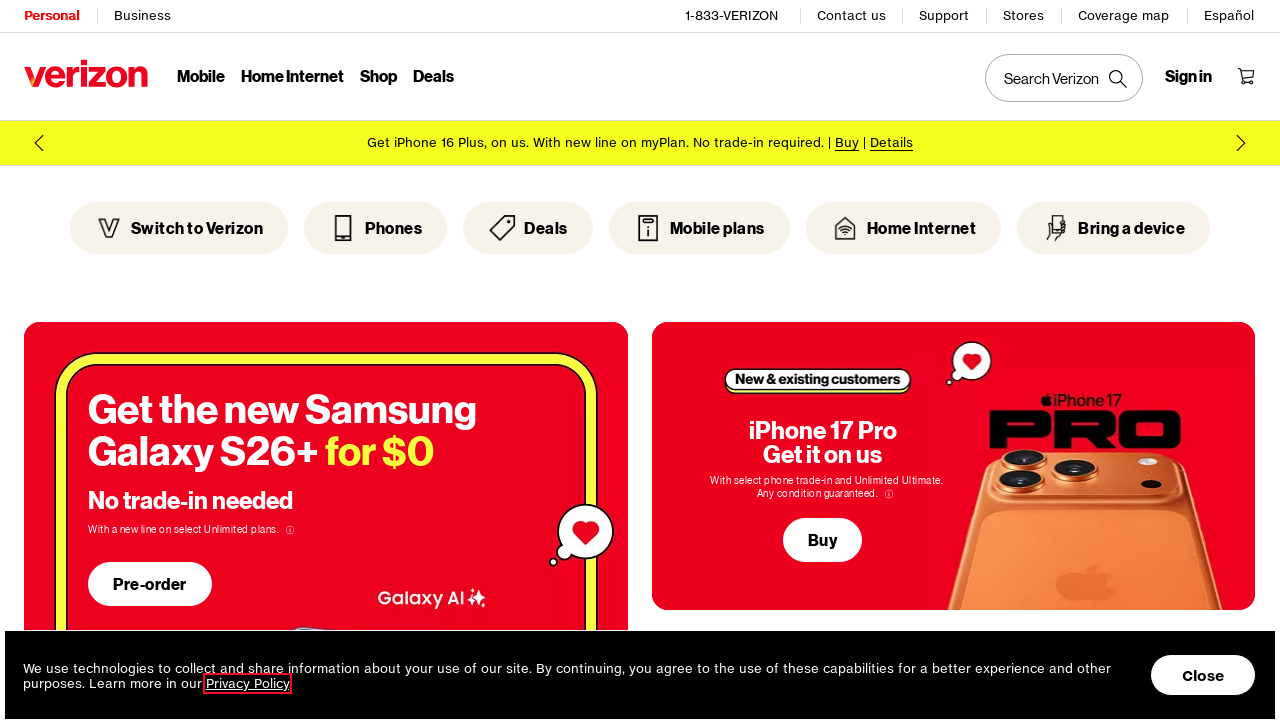